Checks if the "Returning Date" element is visible on the homepage

Starting URL: https://usbair.com/

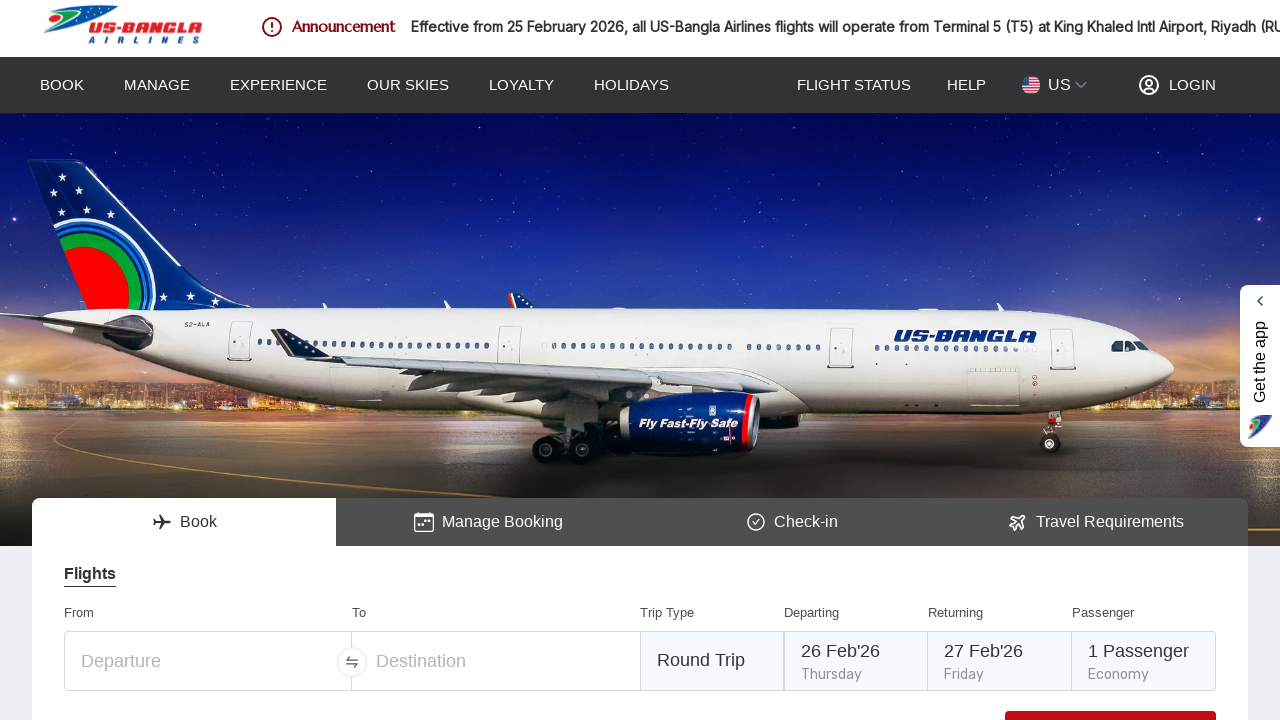

Waited 5 seconds for homepage to load
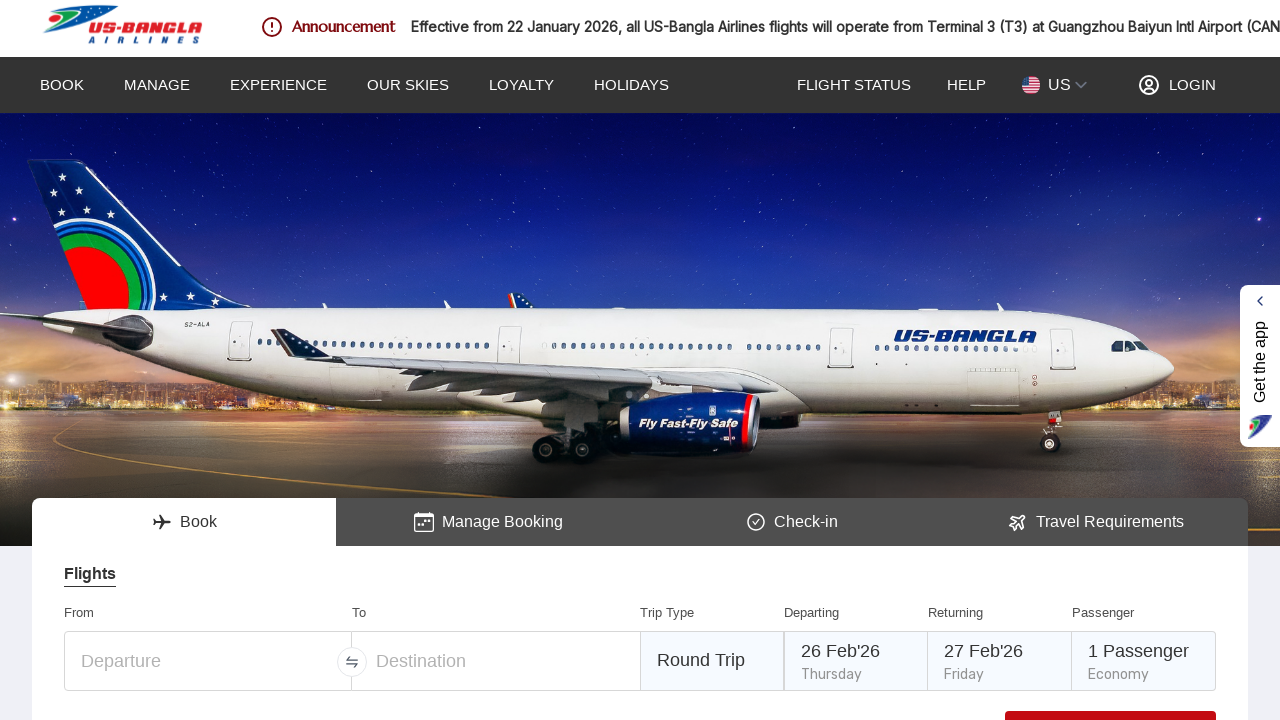

Located Returning Date element using XPath
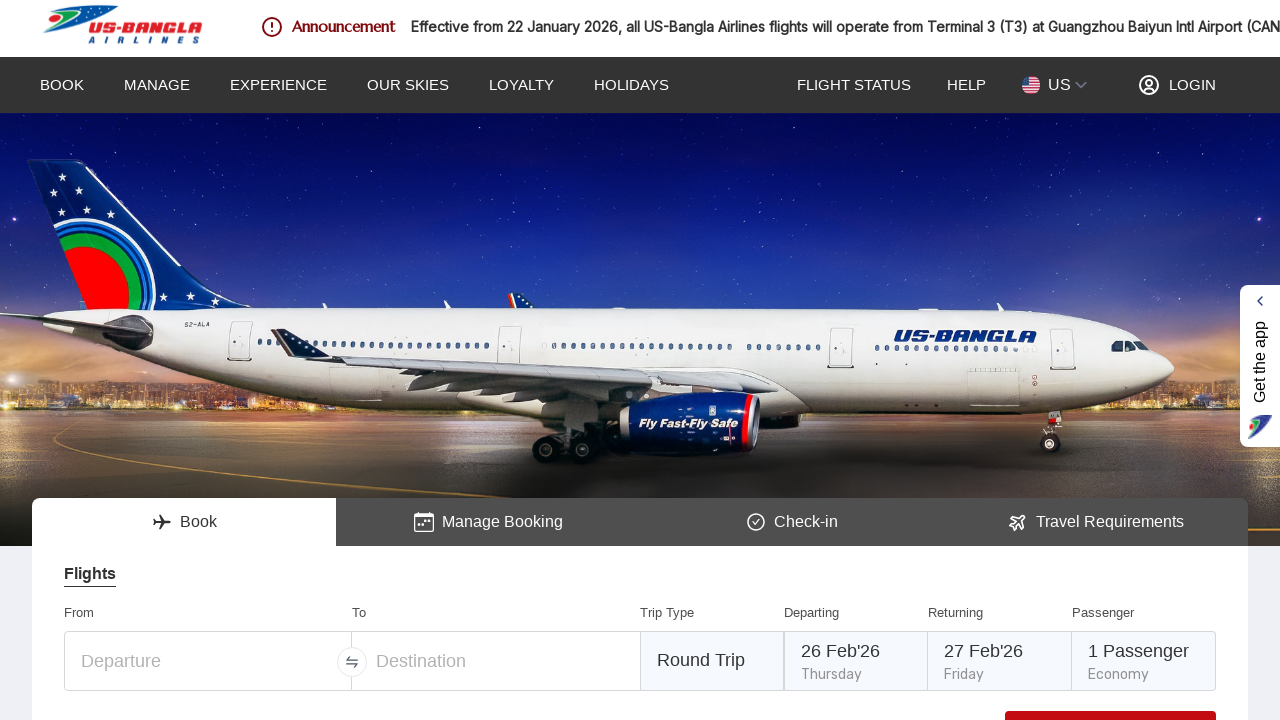

Checked if Returning Date element is visible: True
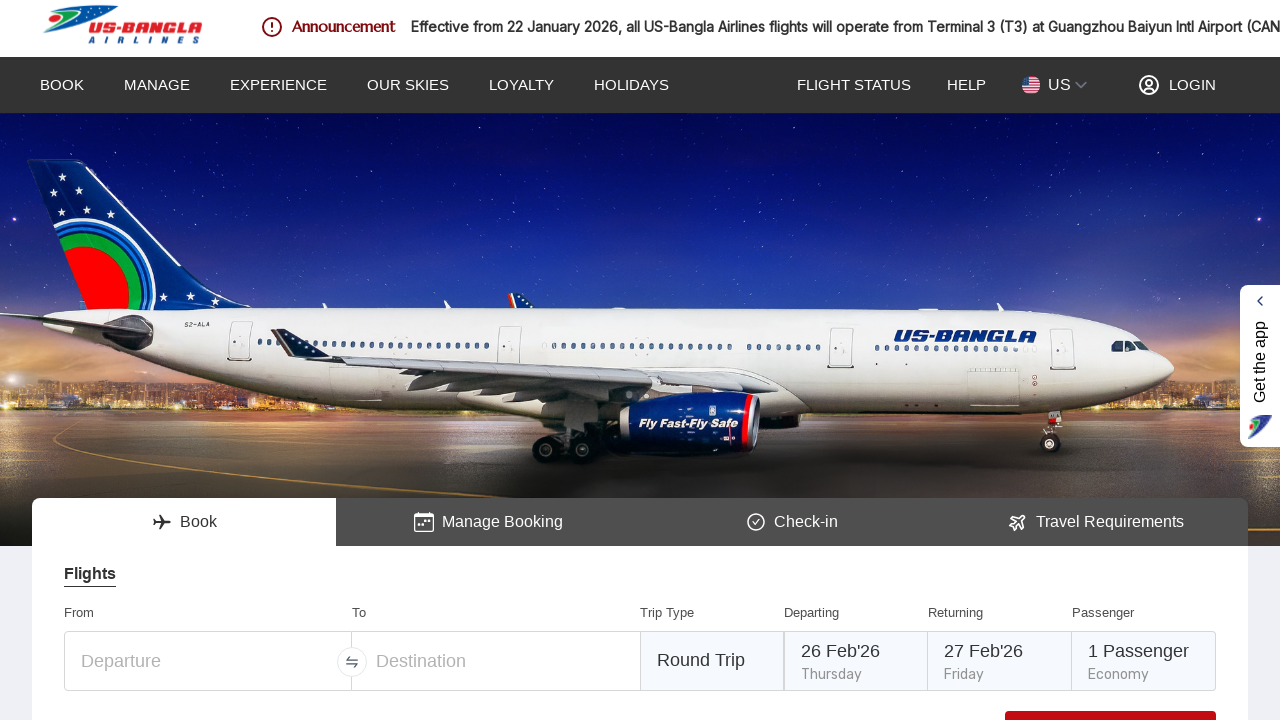

Confirmed: Returning Date element is displayed on homepage
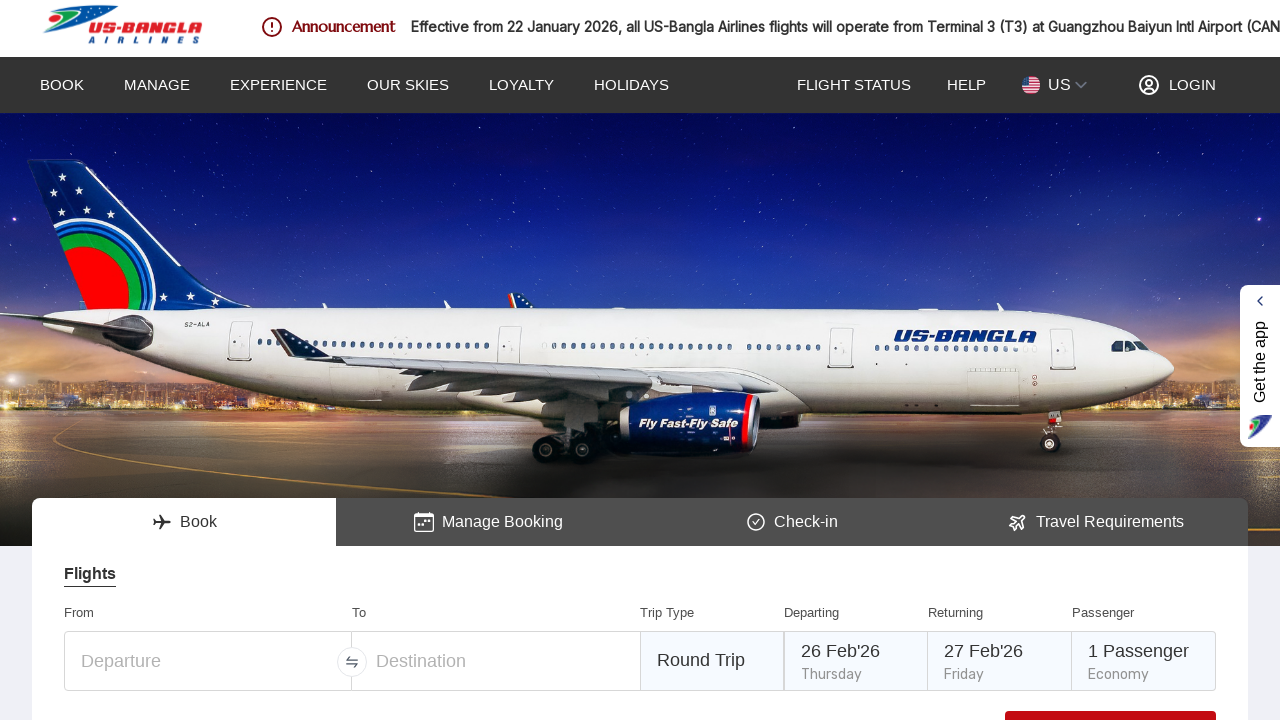

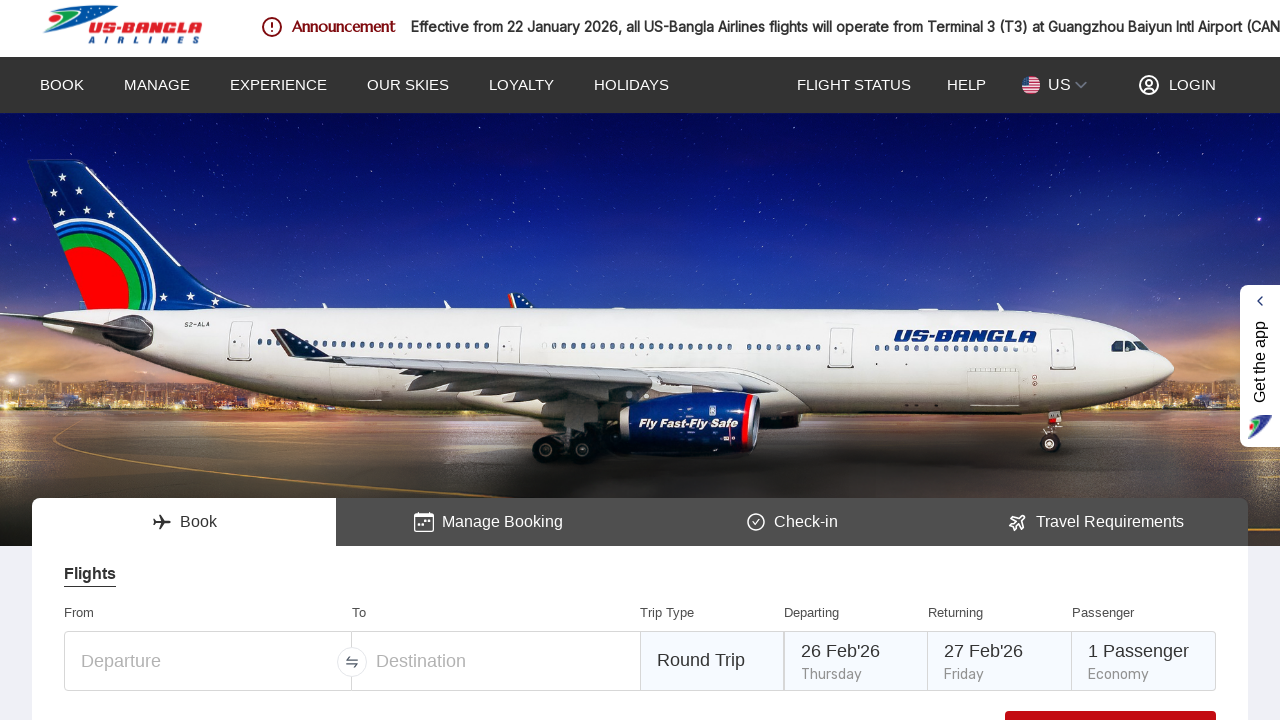